Tests SpiceJet website add-ons dropdown functionality by clicking on the Add-ons section and repeatedly clicking the Extra Seat option

Starting URL: https://www.spicejet.com/

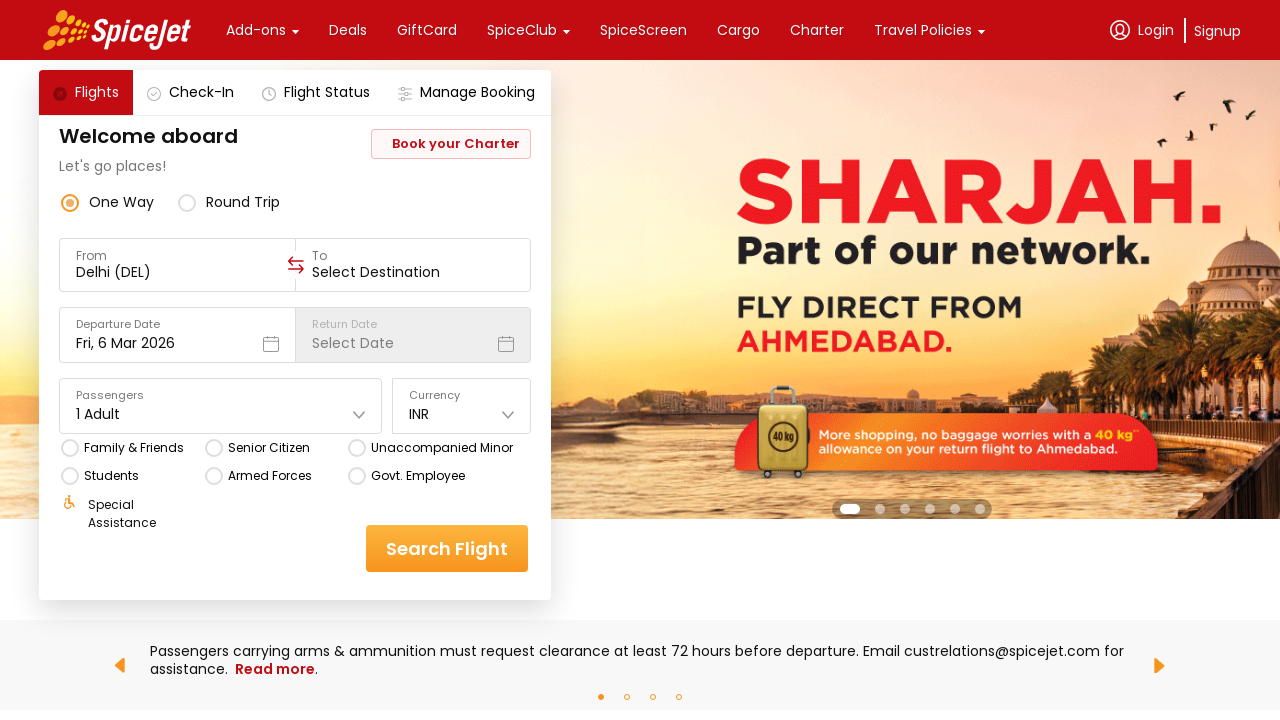

Clicked on Add-ons section at (256, 30) on xpath=//div[contains(text(),'Add-ons')]
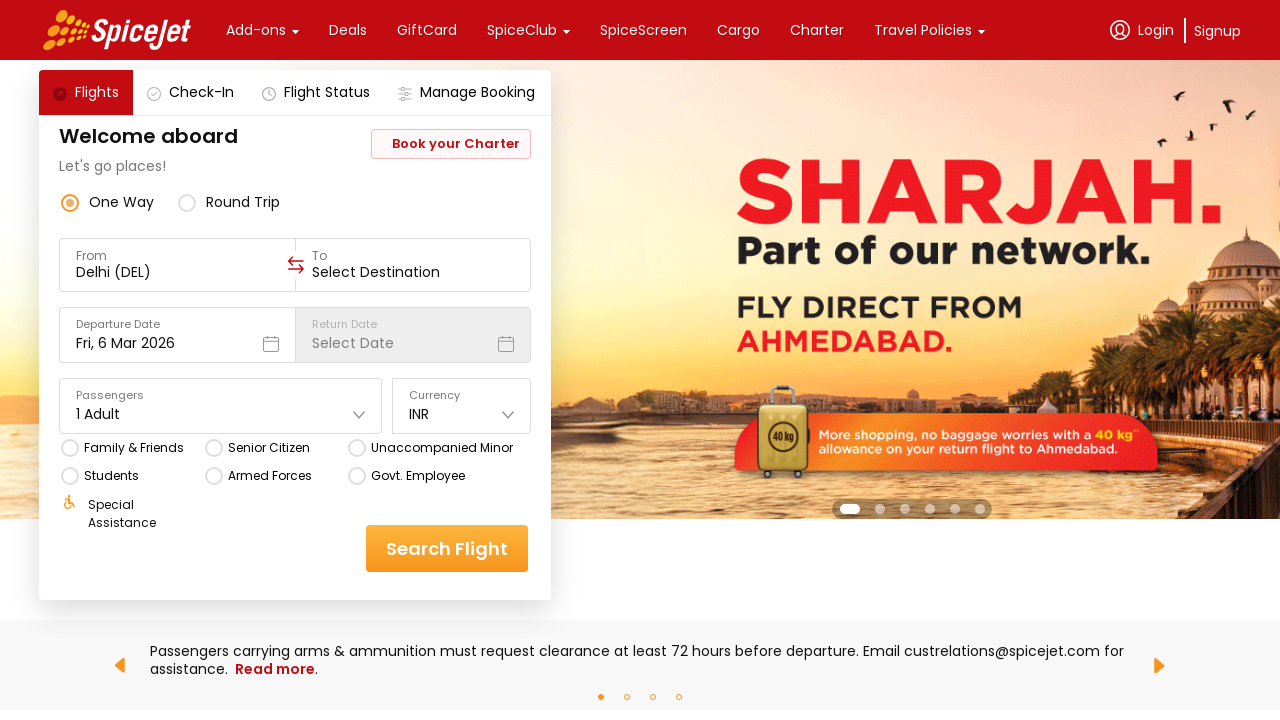

Add-ons dropdown menu appeared with SpiceMax option visible
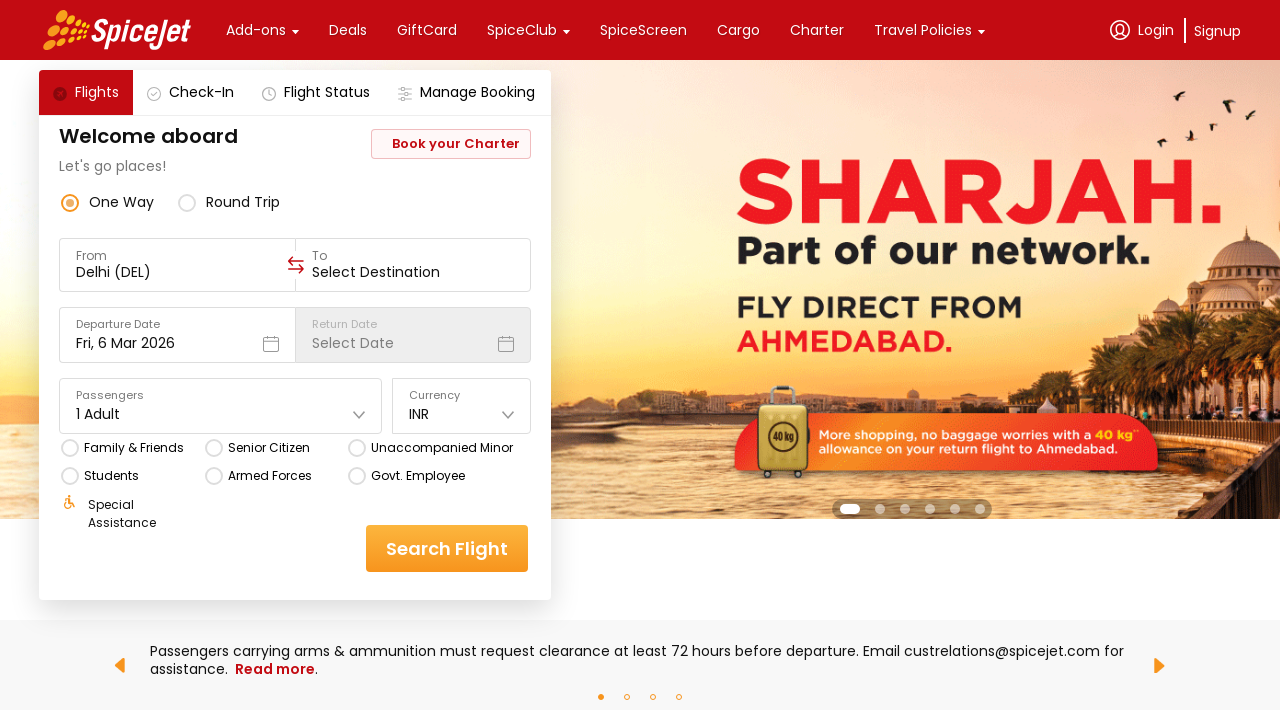

Clicked Extra Seat option (iteration 1) at (377, 66) on xpath=//div[normalize-space()='Extra Seat']
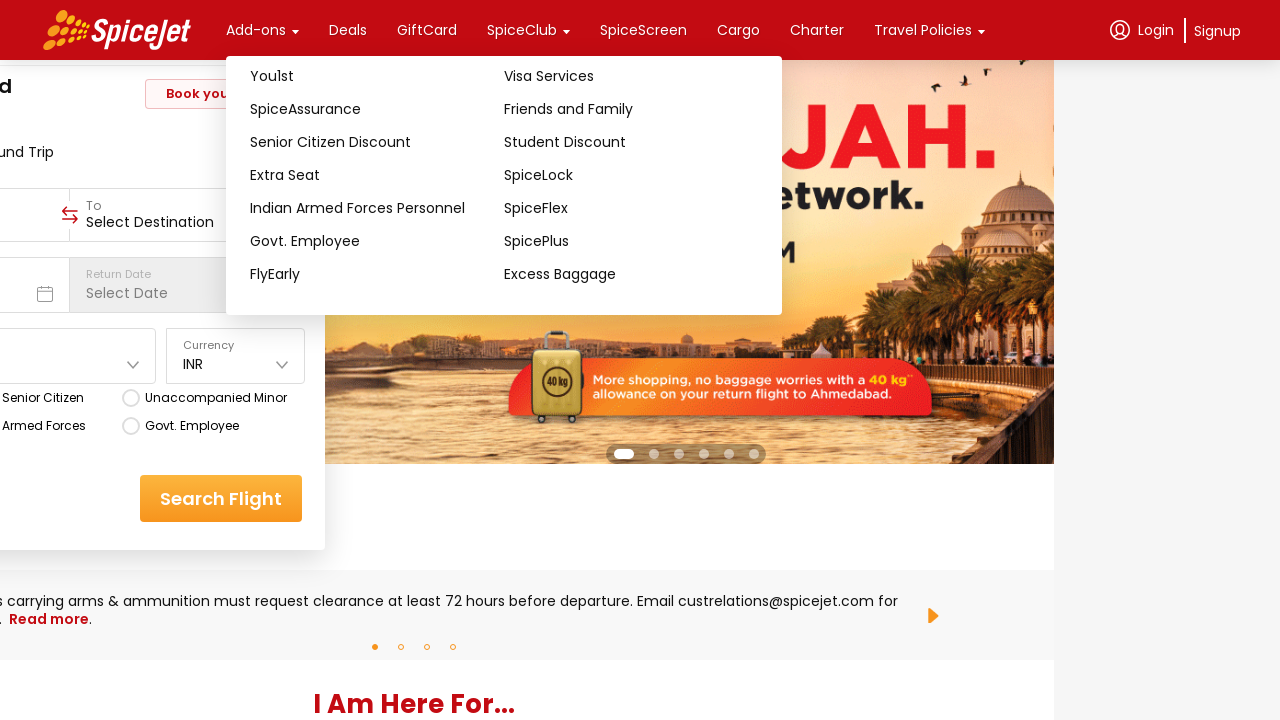

Waited 500ms for UI to respond after Extra Seat click (iteration 1)
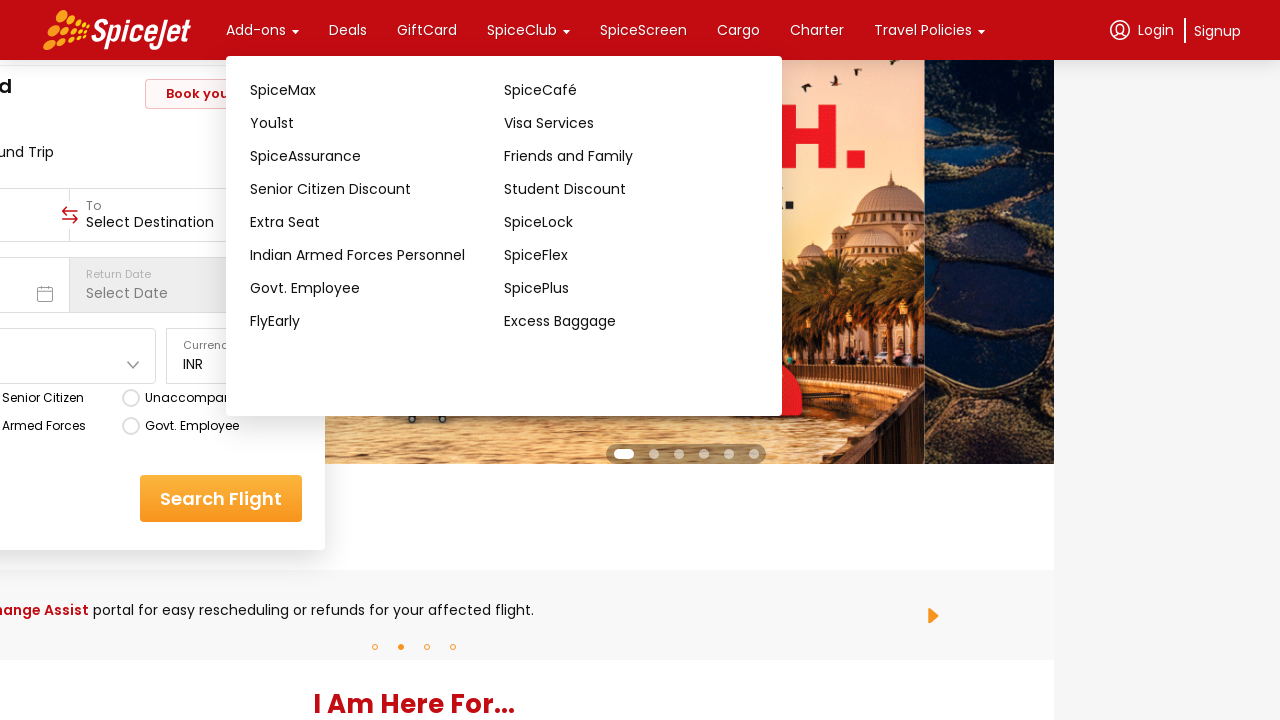

Clicked Extra Seat option (iteration 2) at (377, 222) on xpath=//div[normalize-space()='Extra Seat']
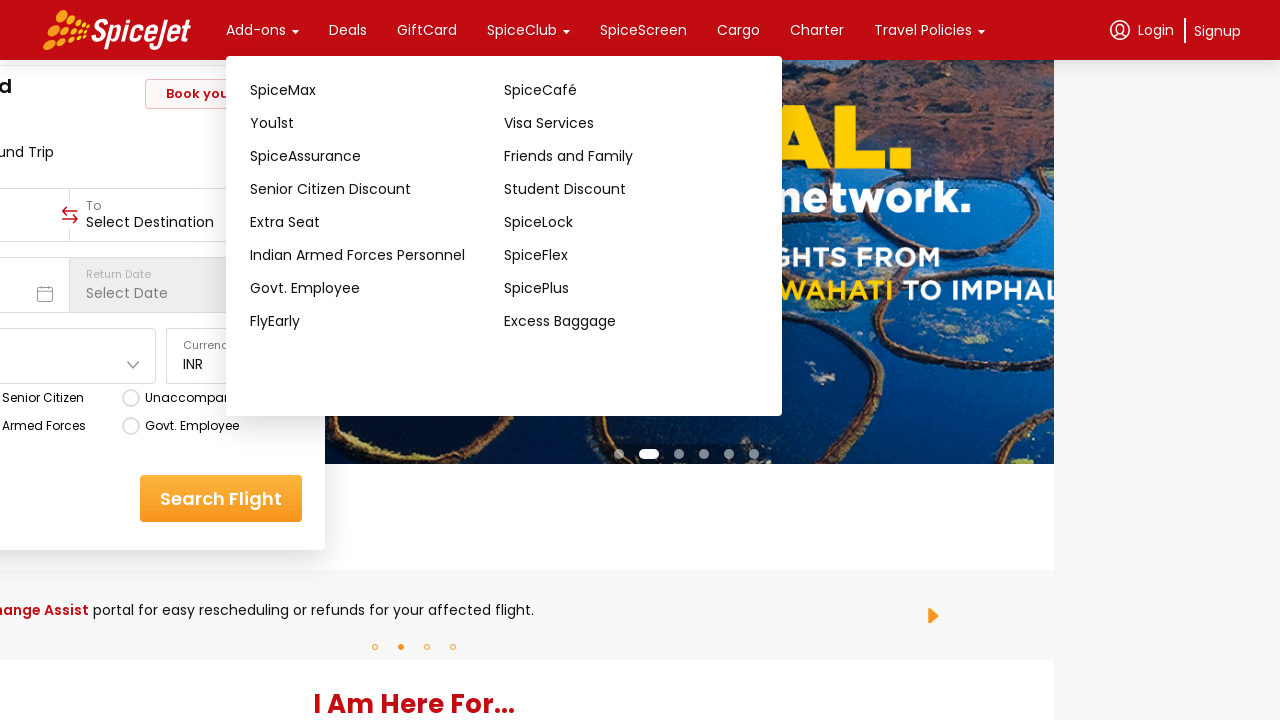

Waited 500ms for UI to respond after Extra Seat click (iteration 2)
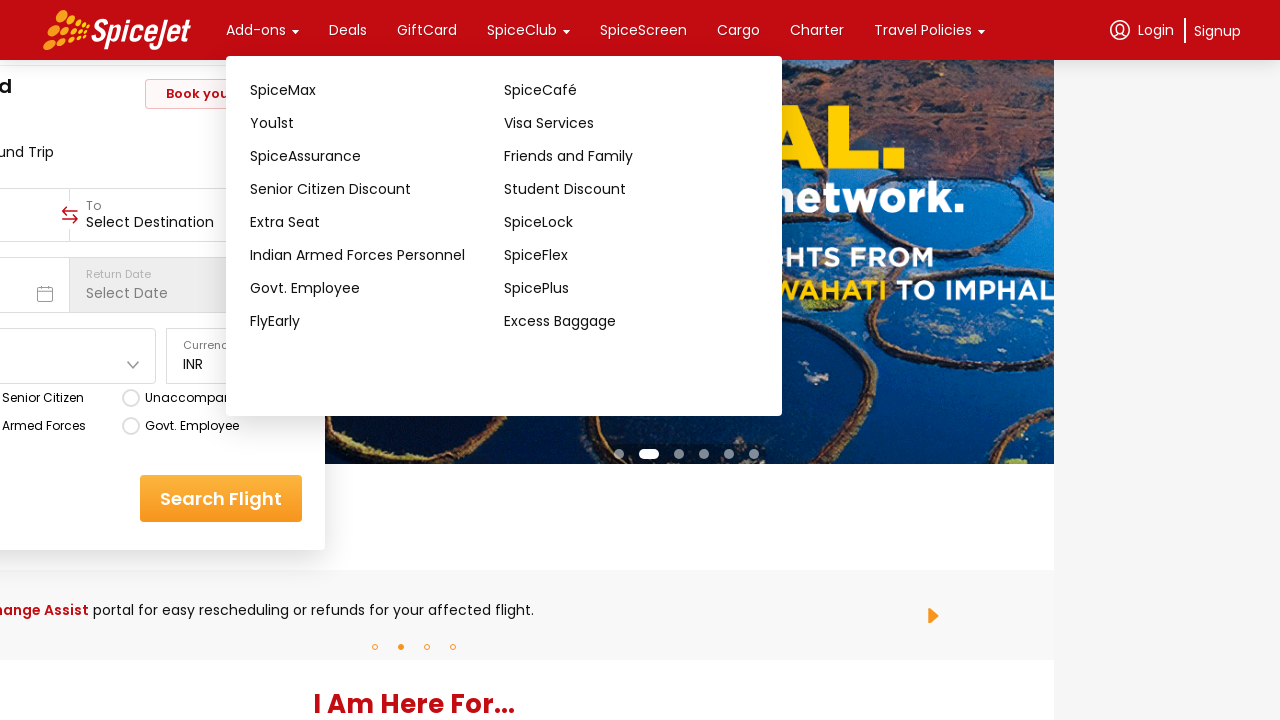

Clicked Extra Seat option (iteration 3) at (377, 222) on xpath=//div[normalize-space()='Extra Seat']
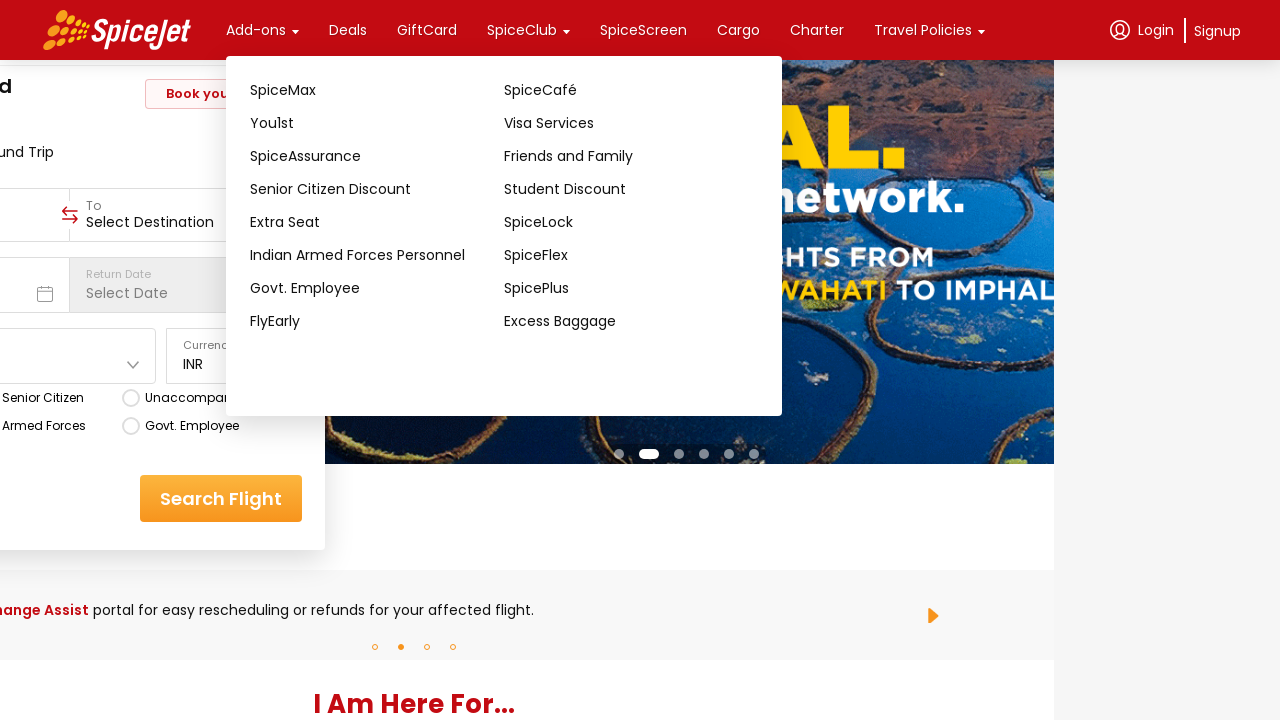

Waited 500ms for UI to respond after Extra Seat click (iteration 3)
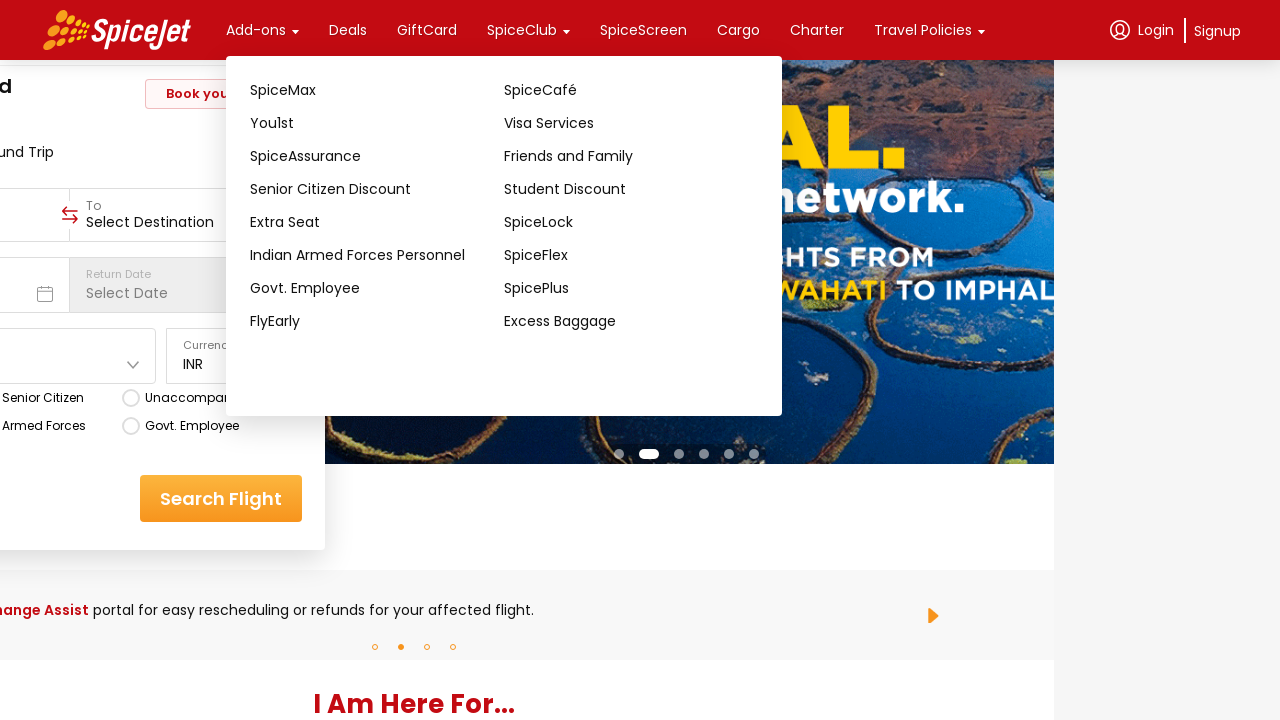

Clicked Extra Seat option (iteration 4) at (377, 222) on xpath=//div[normalize-space()='Extra Seat']
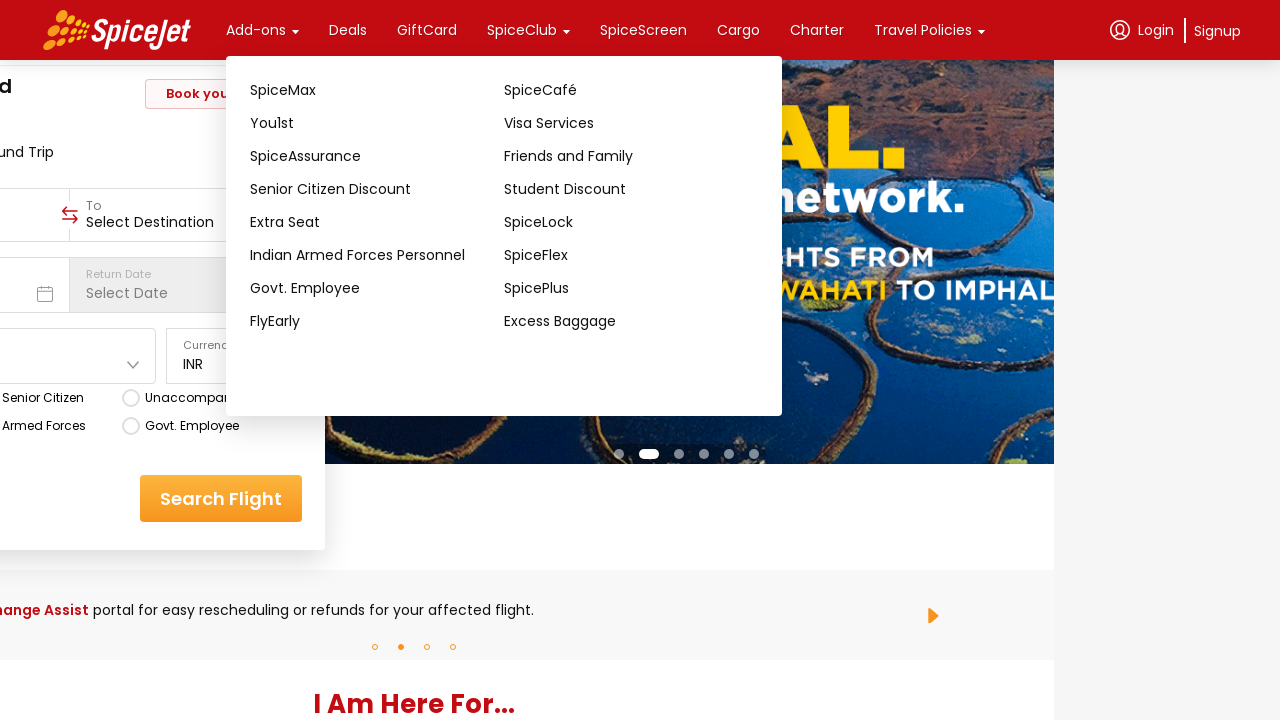

Waited 500ms for UI to respond after Extra Seat click (iteration 4)
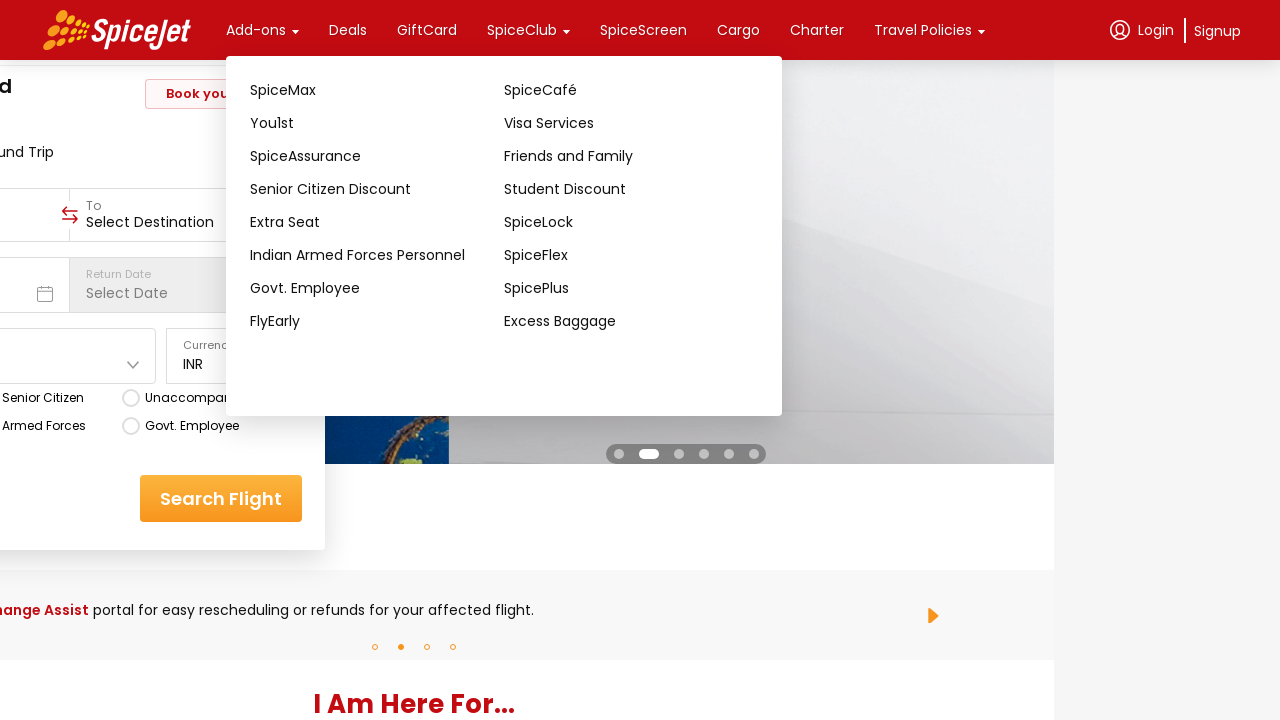

Clicked Extra Seat option (iteration 5) at (377, 222) on xpath=//div[normalize-space()='Extra Seat']
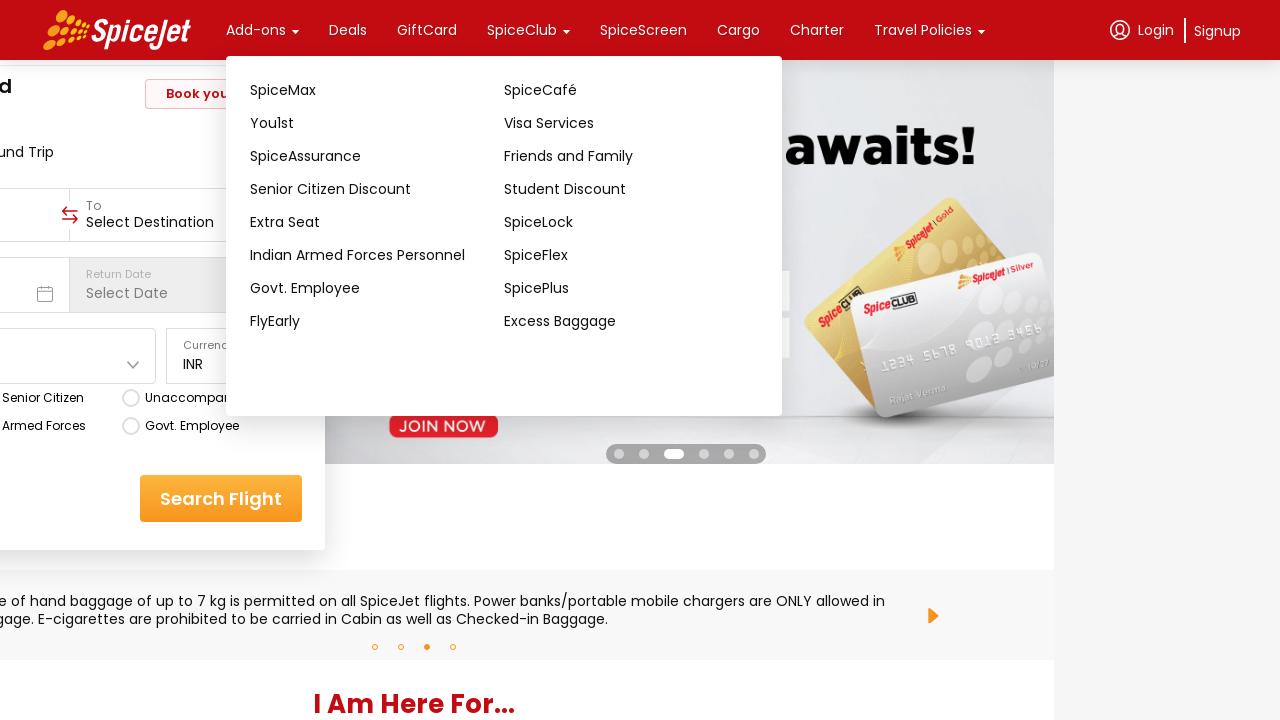

Waited 500ms for UI to respond after Extra Seat click (iteration 5)
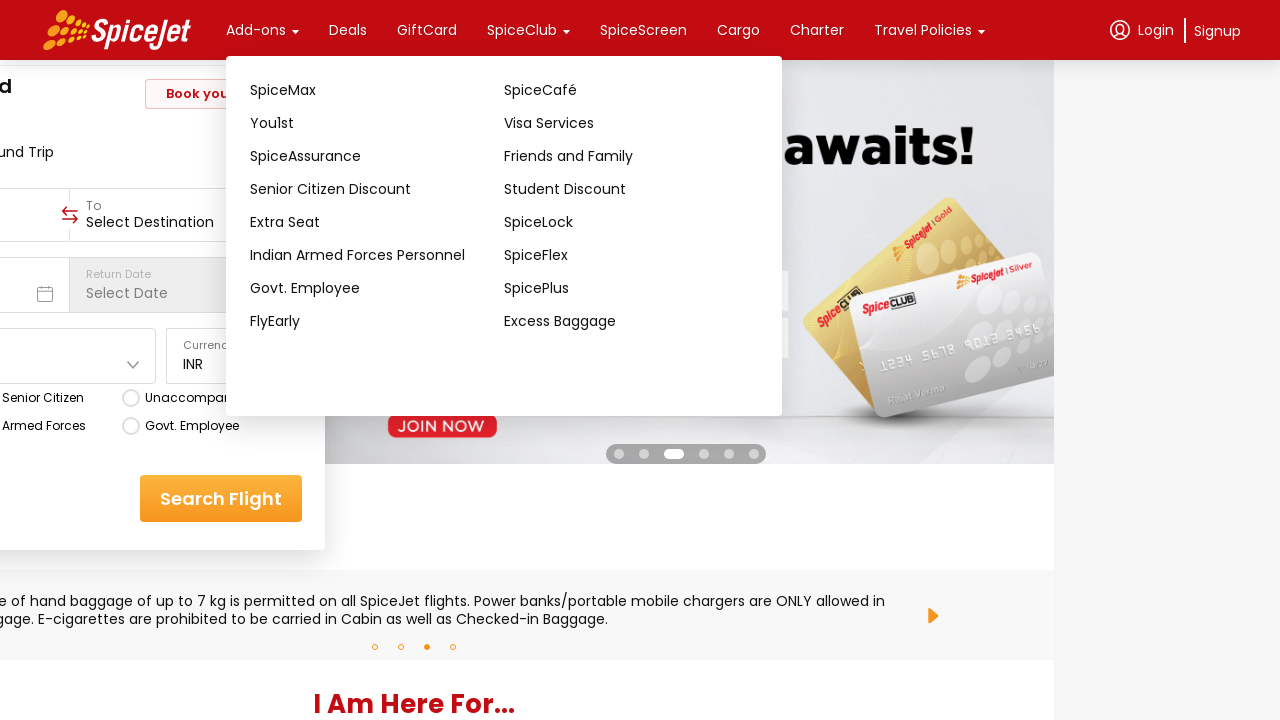

Clicked Extra Seat option (iteration 6) at (377, 222) on xpath=//div[normalize-space()='Extra Seat']
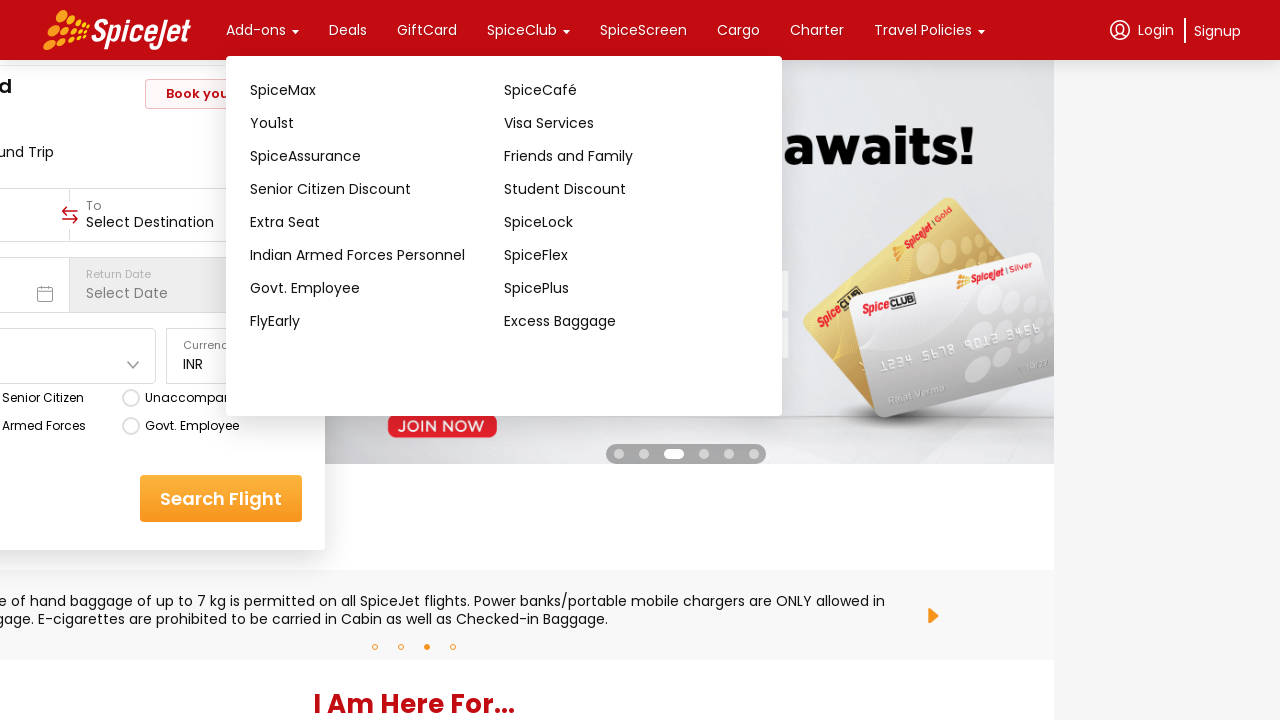

Waited 500ms for UI to respond after Extra Seat click (iteration 6)
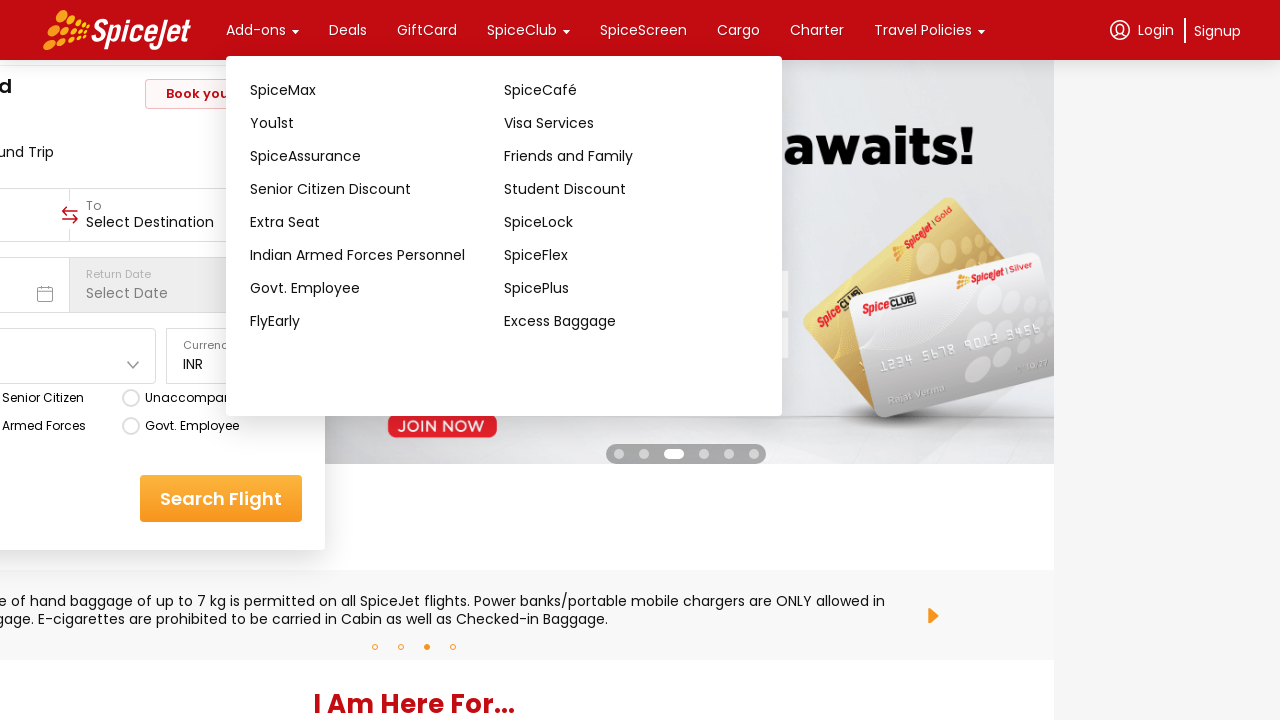

Clicked Extra Seat option (iteration 7) at (377, 222) on xpath=//div[normalize-space()='Extra Seat']
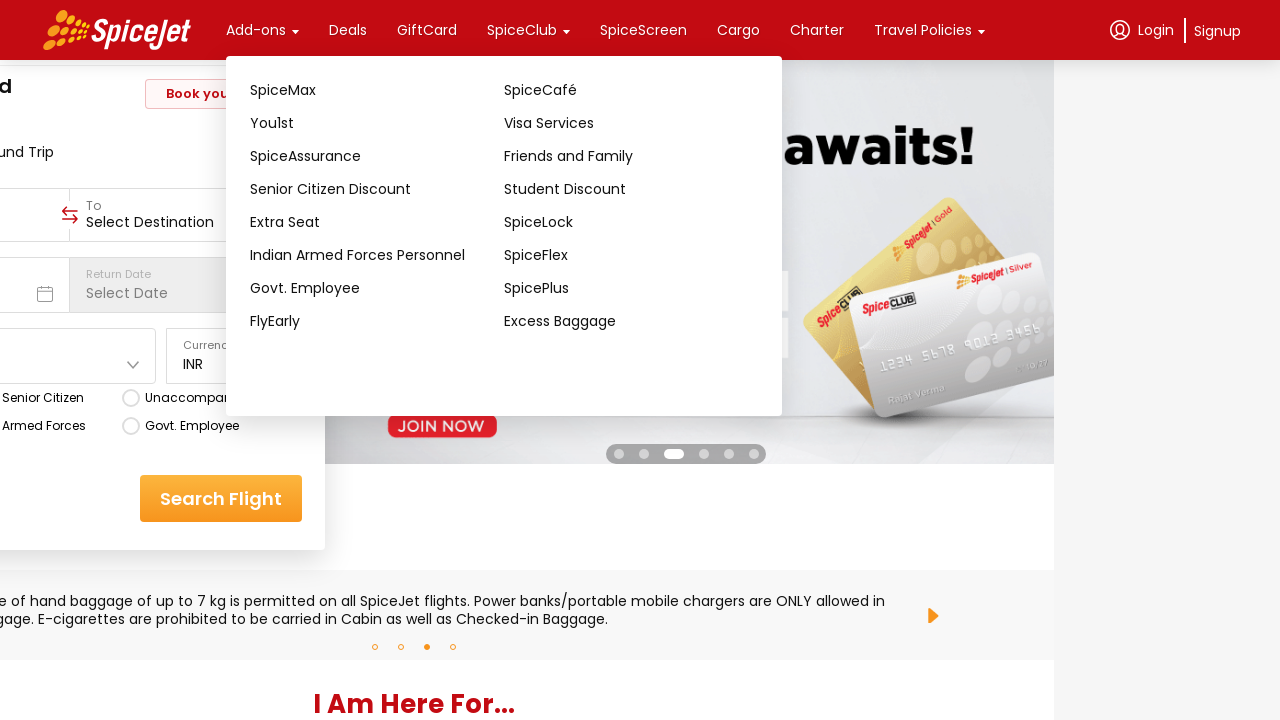

Waited 500ms for UI to respond after Extra Seat click (iteration 7)
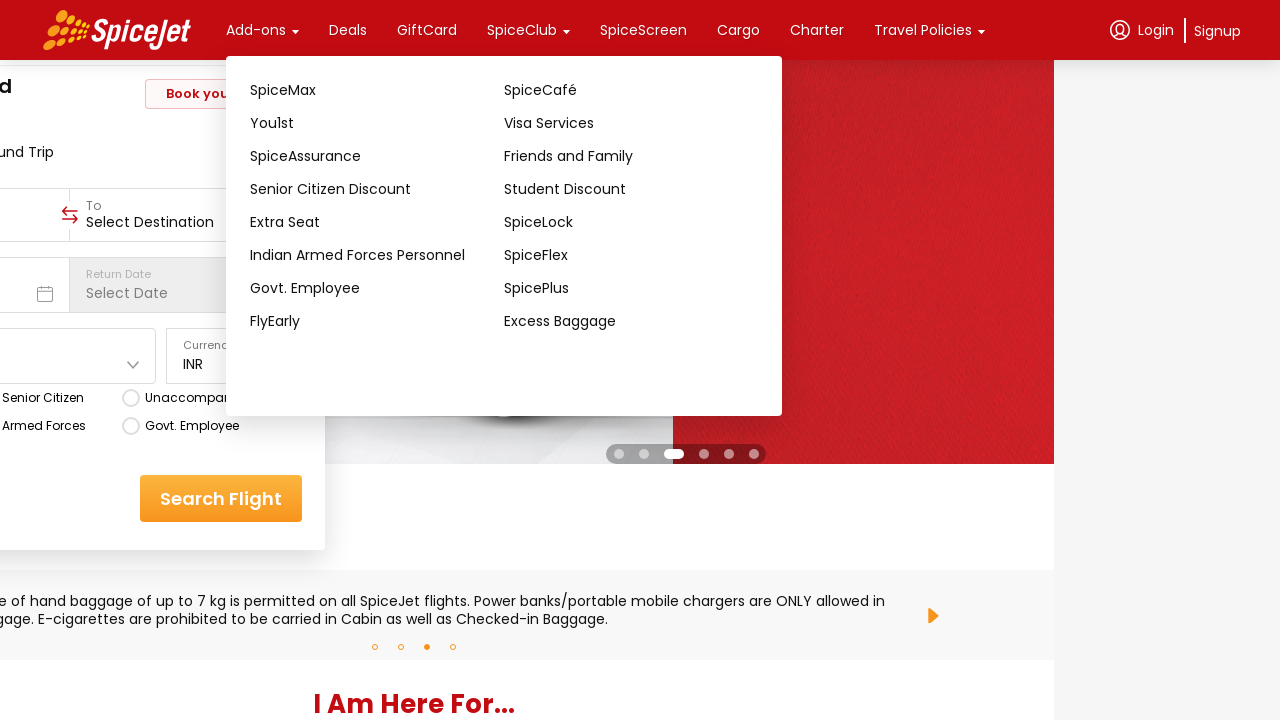

Clicked Extra Seat option (iteration 8) at (377, 222) on xpath=//div[normalize-space()='Extra Seat']
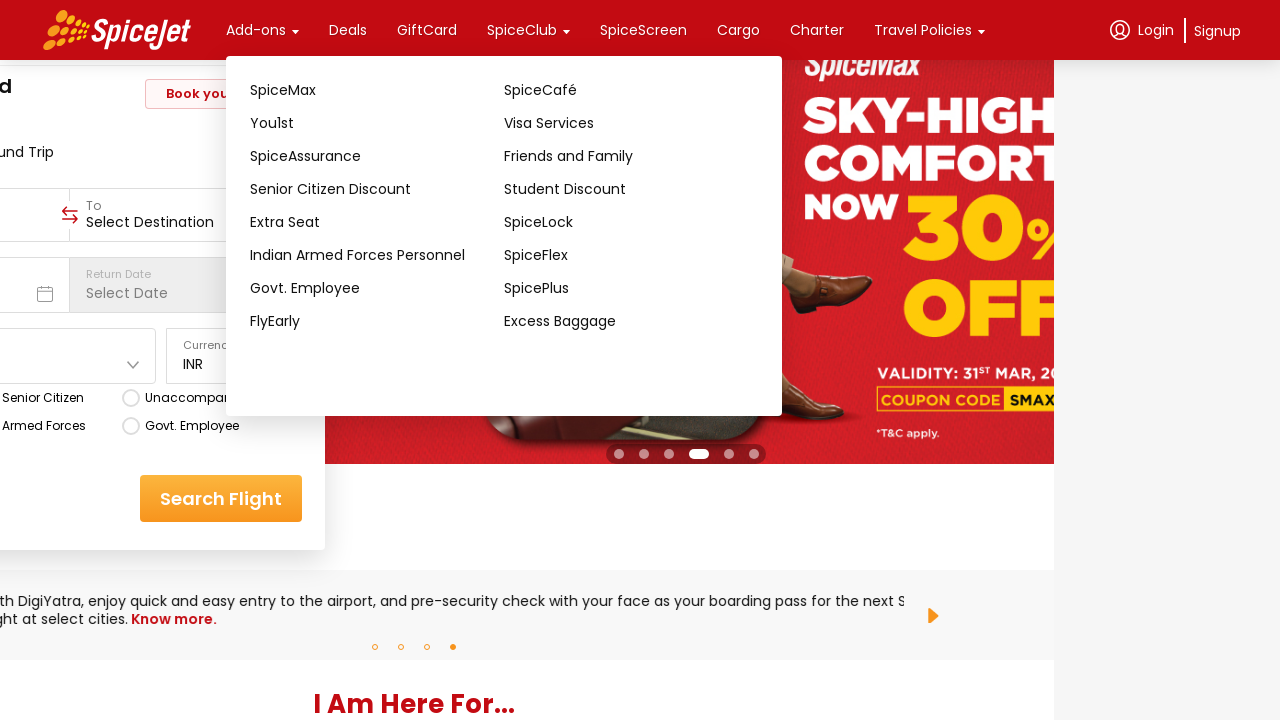

Waited 500ms for UI to respond after Extra Seat click (iteration 8)
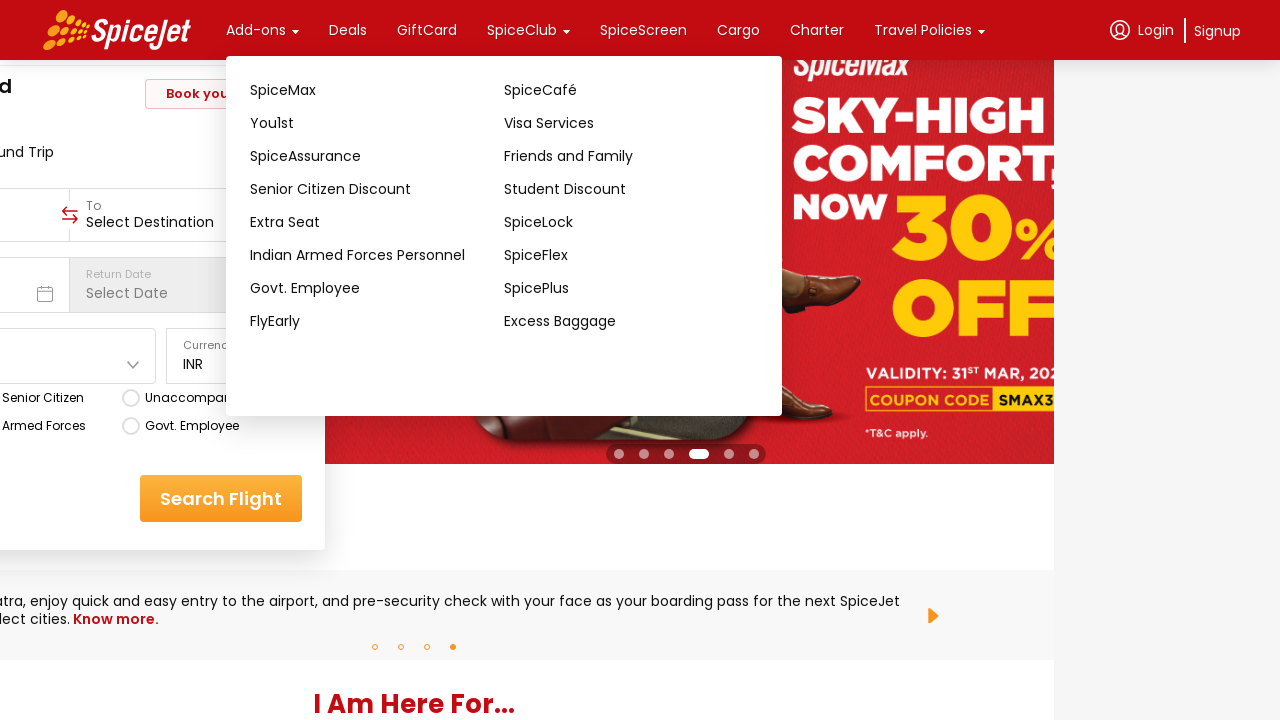

Clicked Extra Seat option (iteration 9) at (377, 222) on xpath=//div[normalize-space()='Extra Seat']
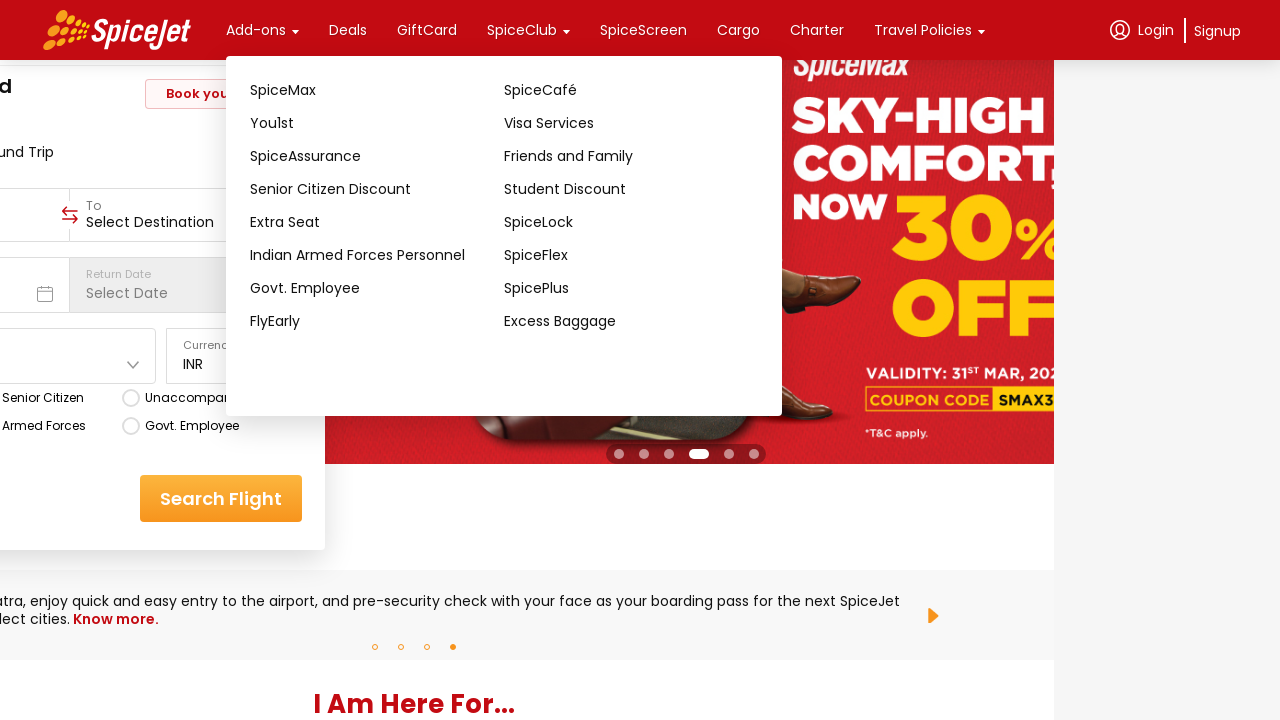

Waited 500ms for UI to respond after Extra Seat click (iteration 9)
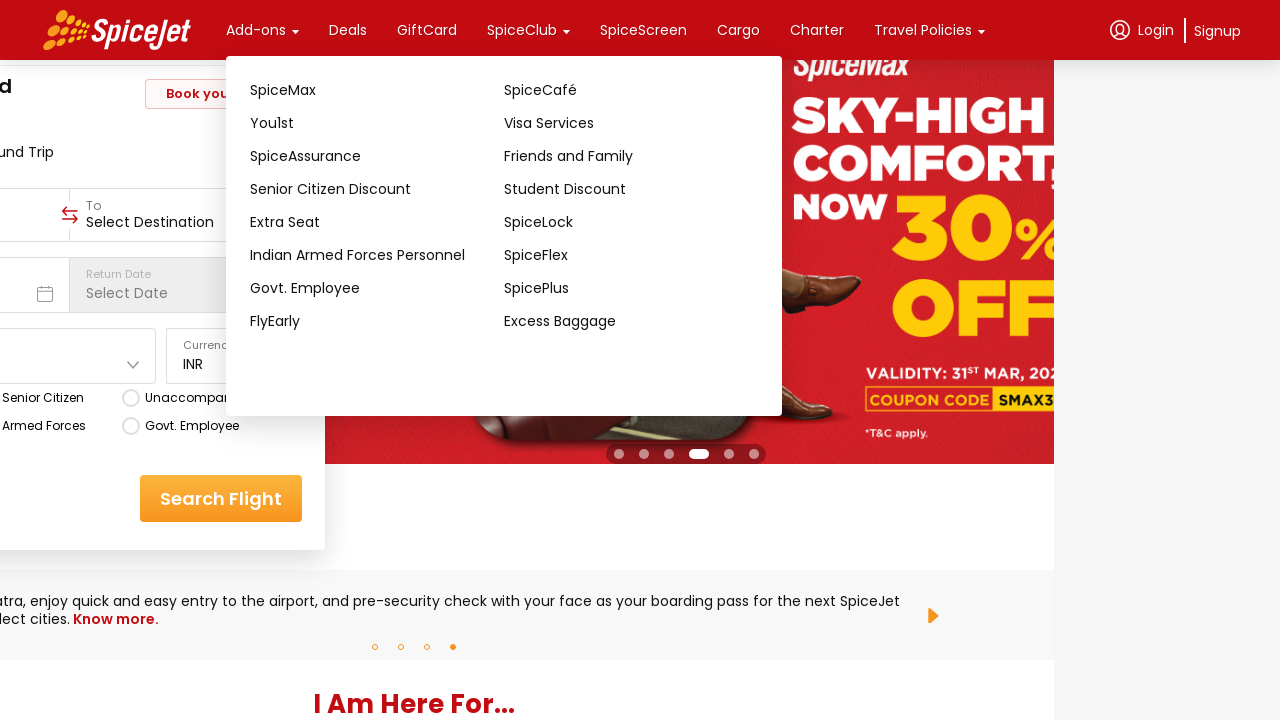

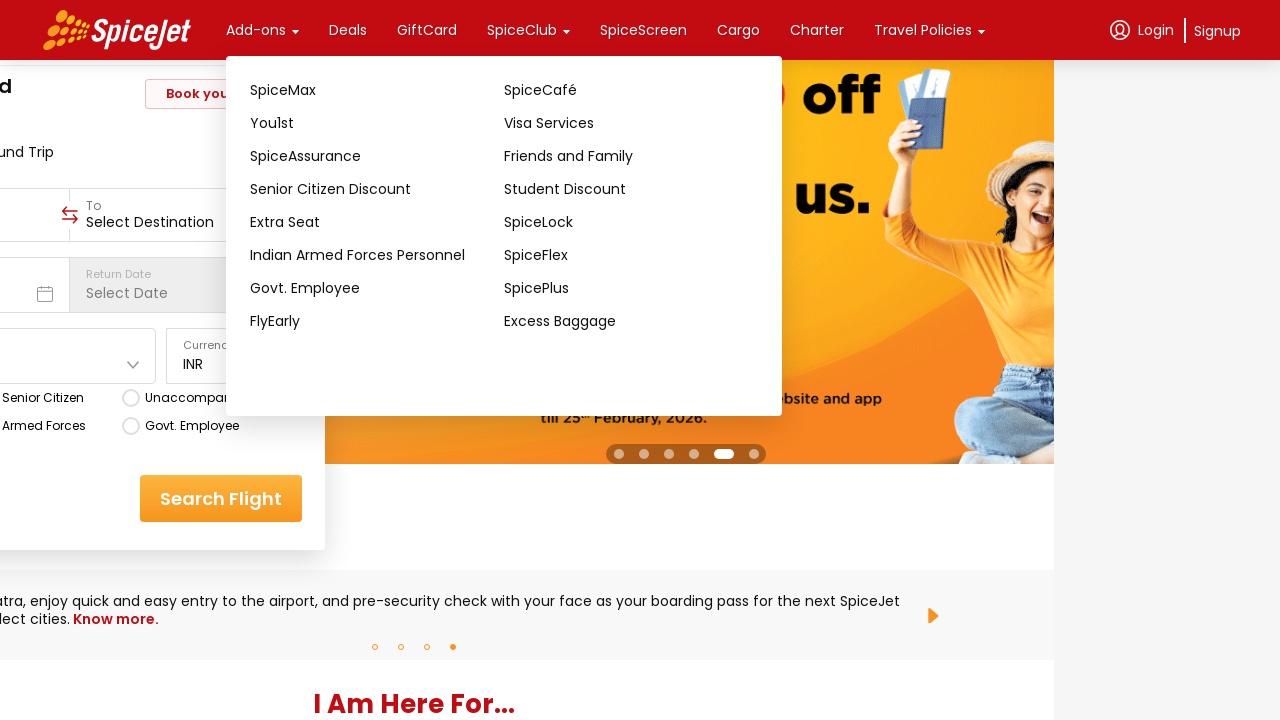